Tests a keypress form by entering a name into an input field and clicking a button to submit

Starting URL: http://formy-project.herokuapp.com/keypress

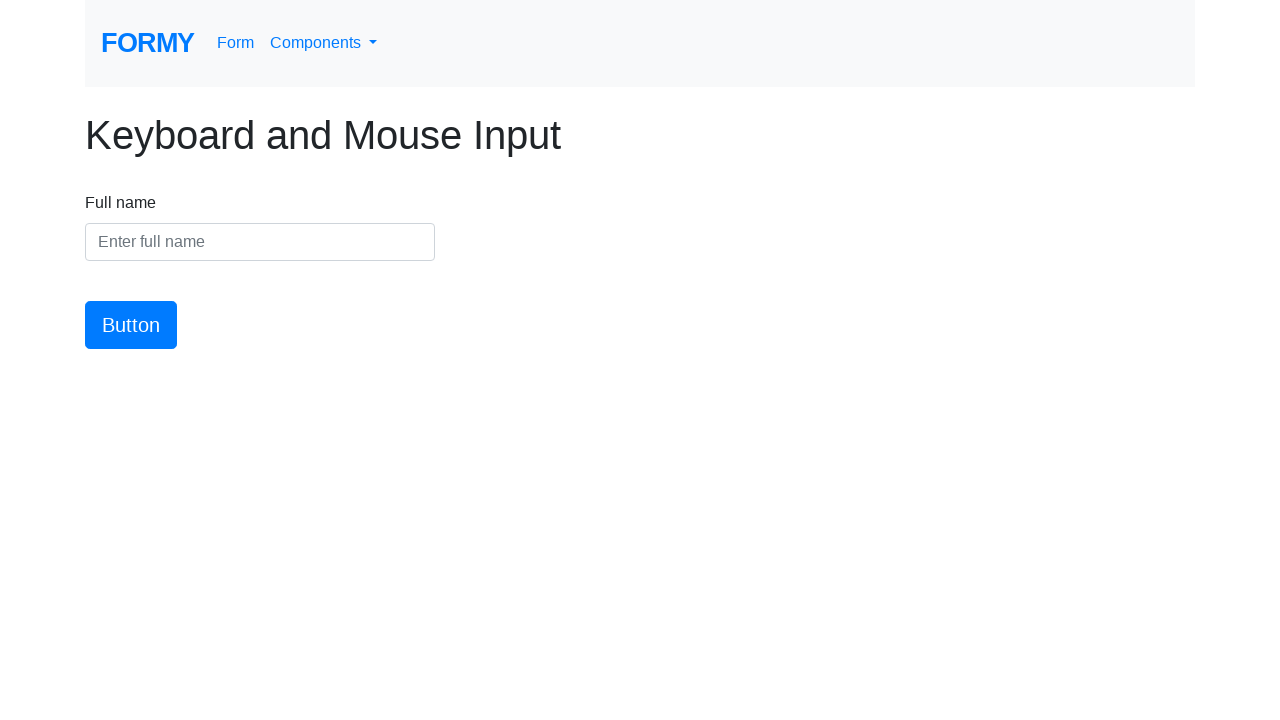

Filled name field with 'Surya Narayana' on #name
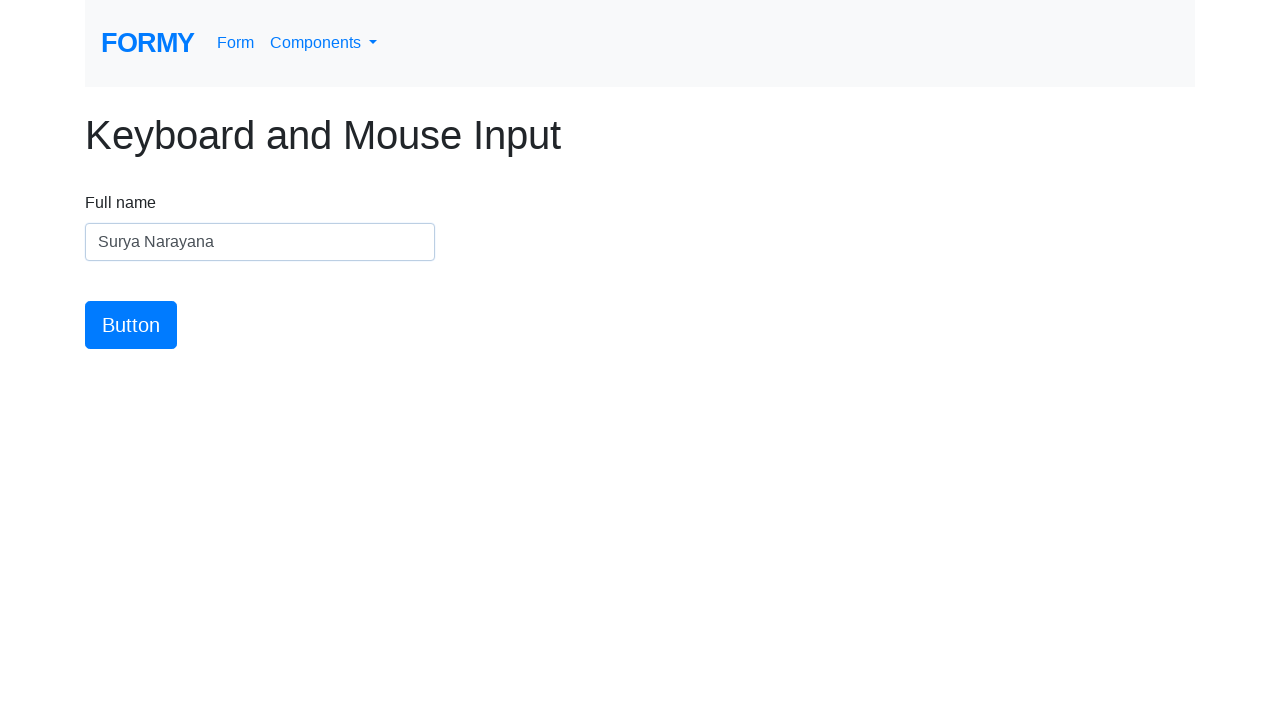

Clicked submit button to submit the form at (131, 325) on #button
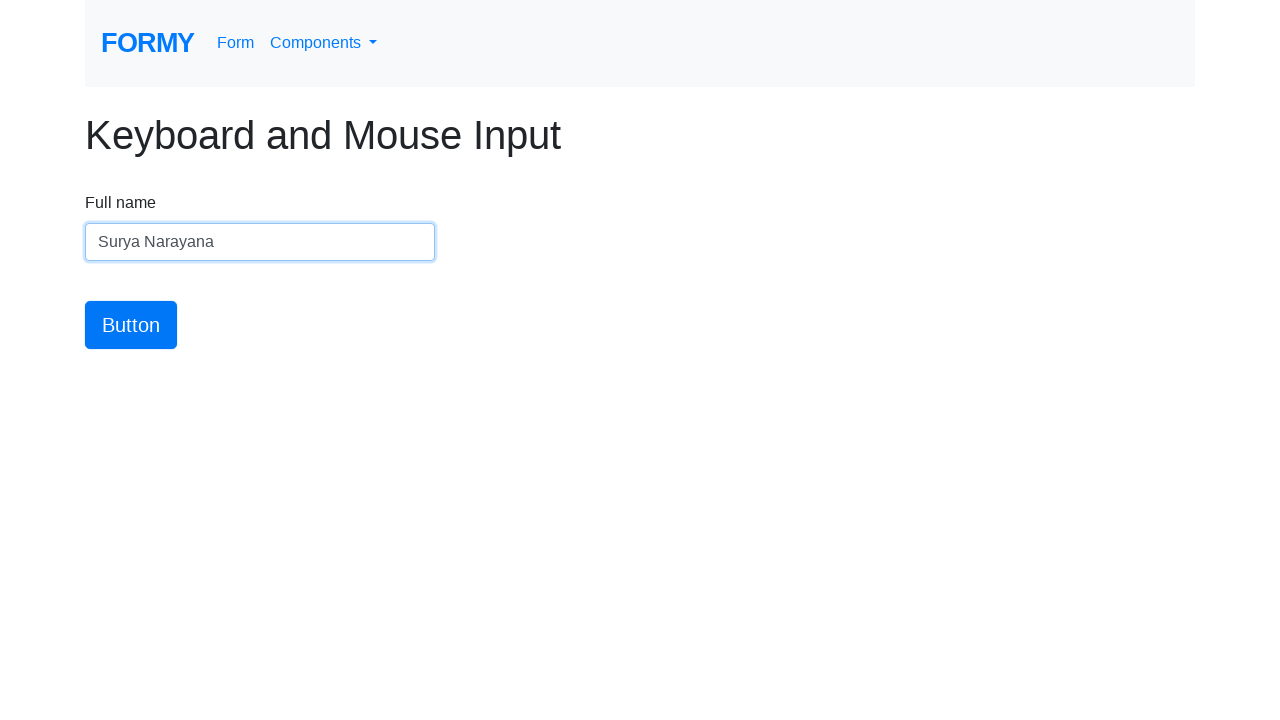

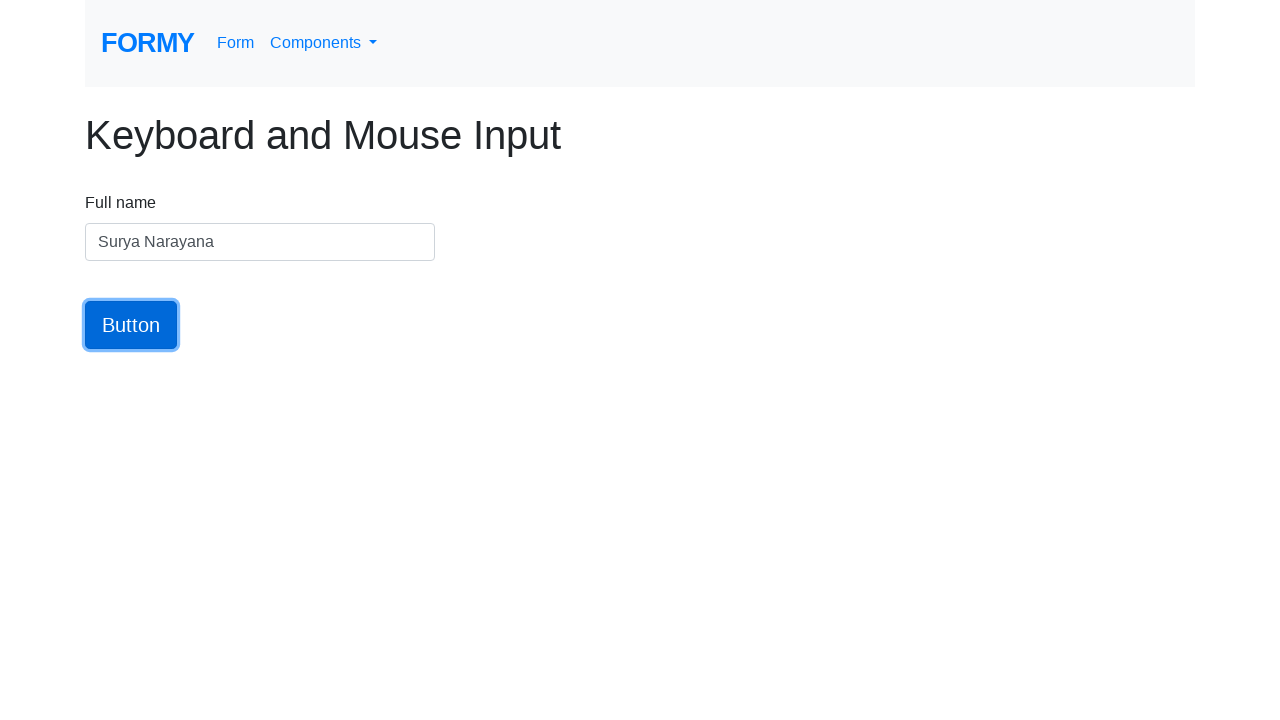